Opens the OTUS website and verifies that the current URL matches the expected URL

Starting URL: https://otus.ru/

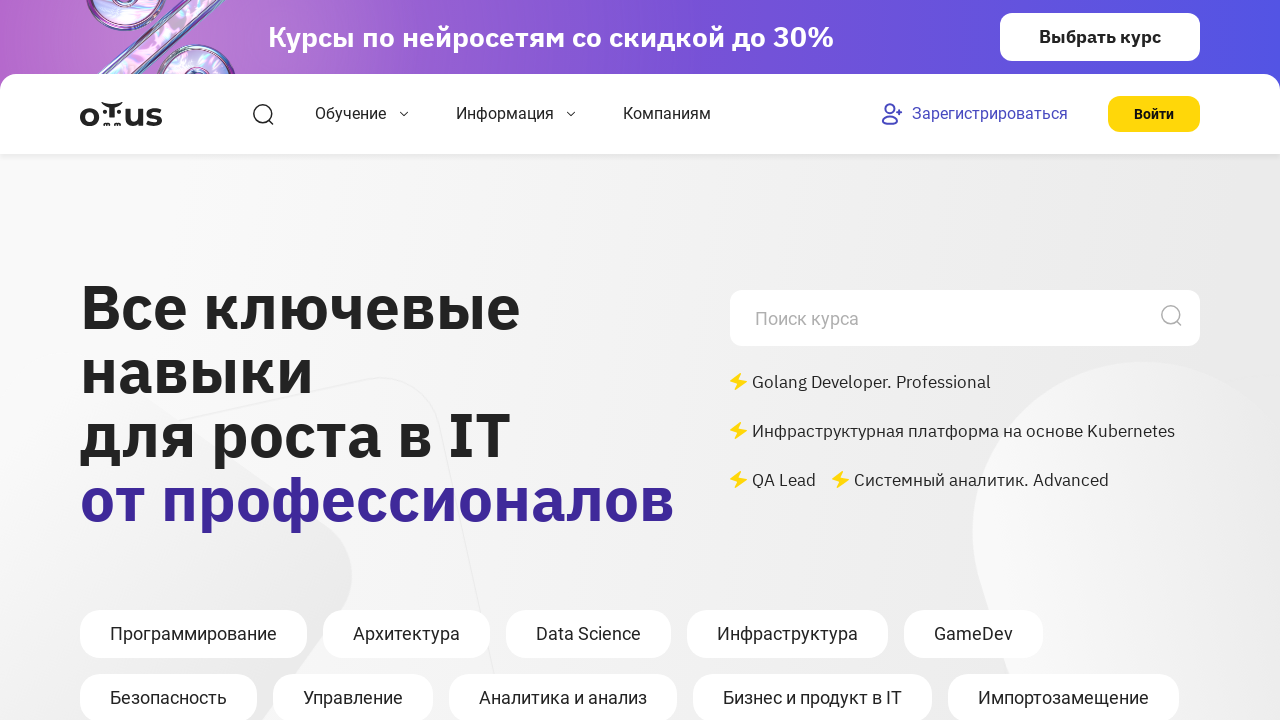

Waited for page to load (domcontentloaded state)
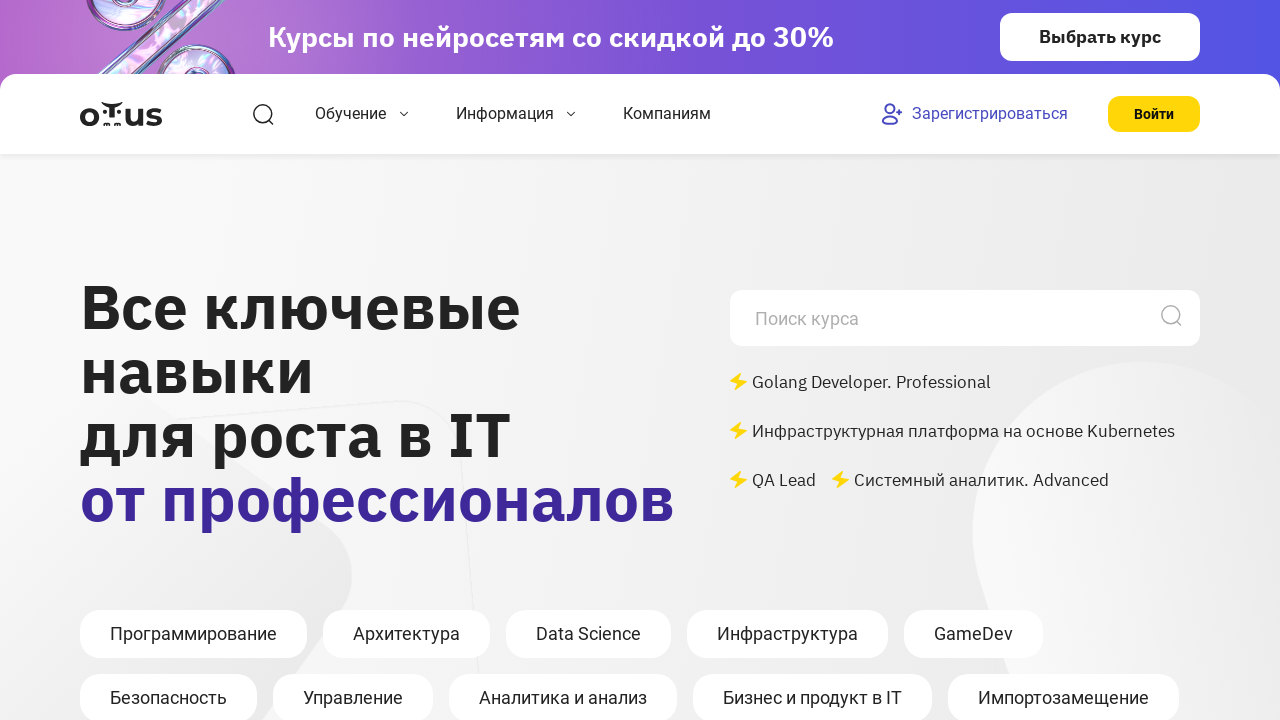

Verified current URL matches expected URL https://otus.ru/
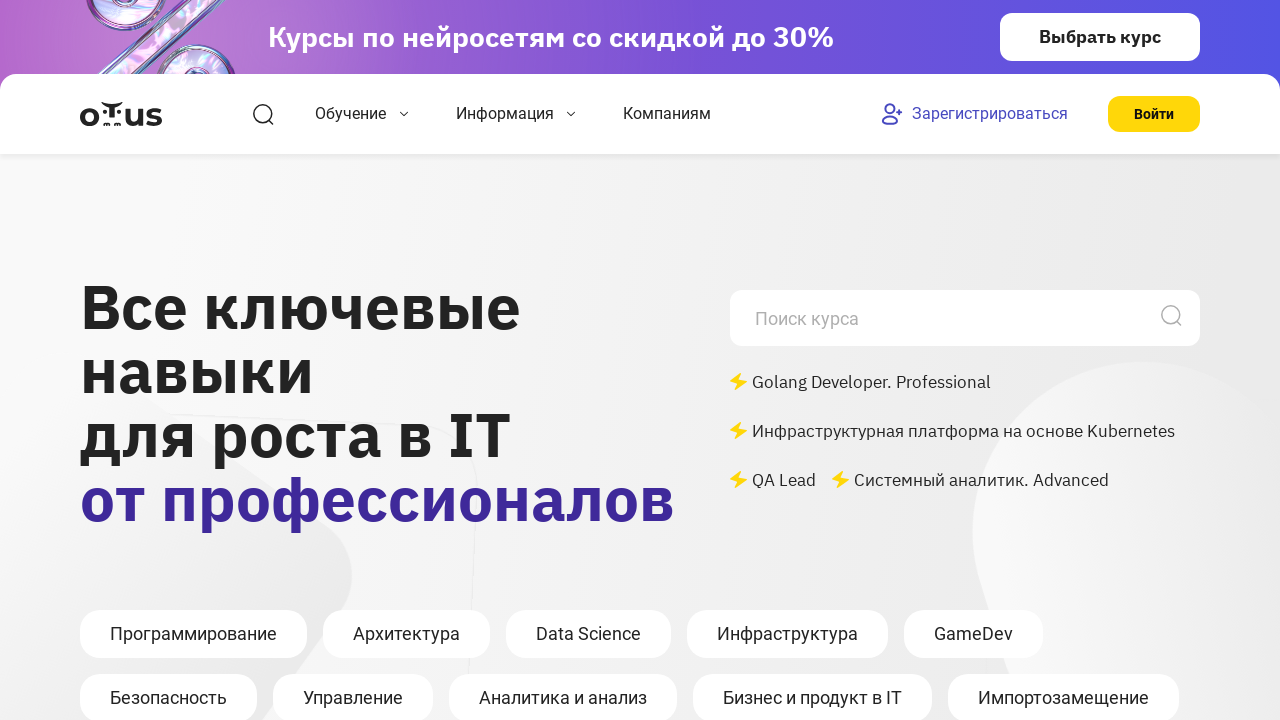

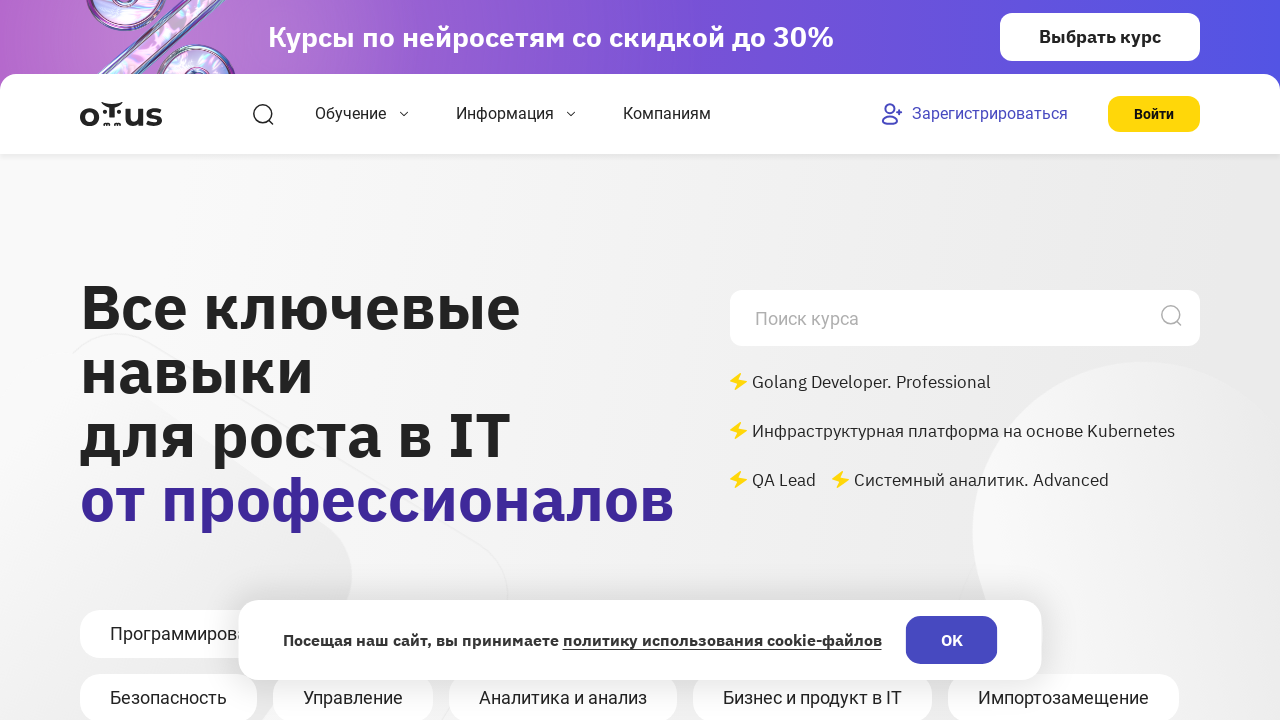